Navigates to automation practice page and verifies table data by finding Python row and checking its price

Starting URL: https://rahulshettyacademy.com/AutomationPractice/

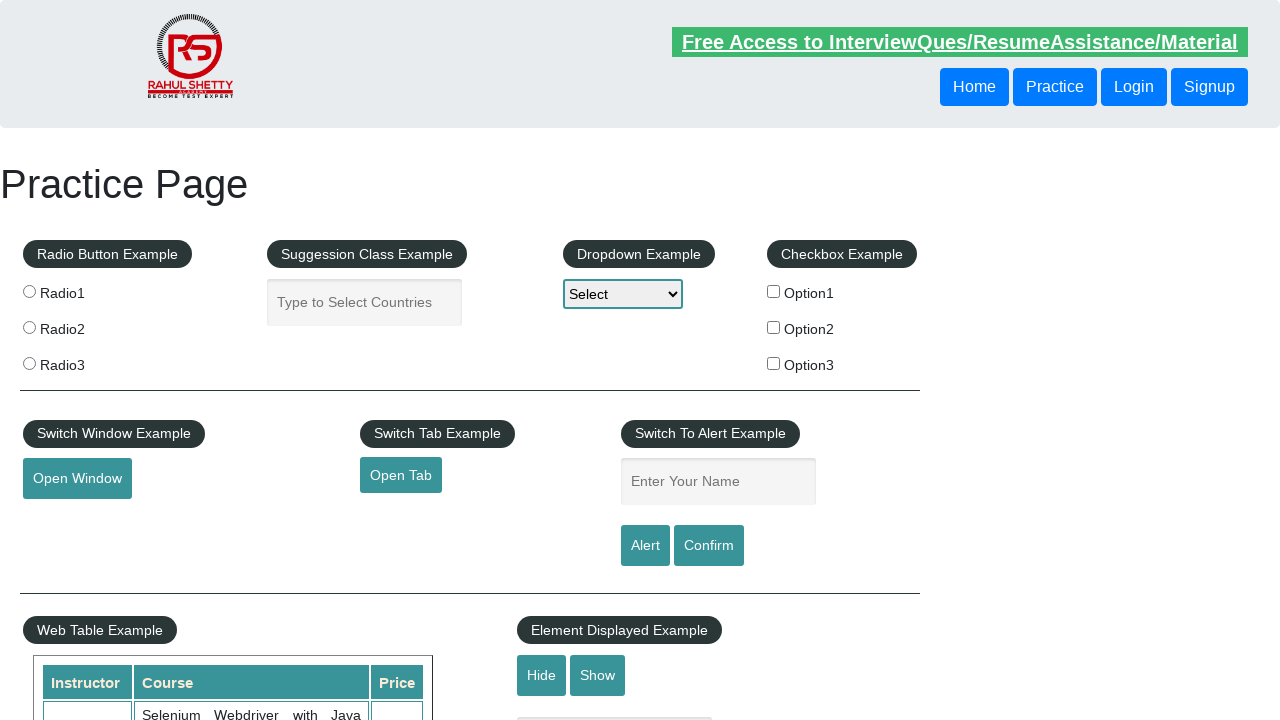

Waited for table to load - selector 'tr td:nth-child(2)' is present
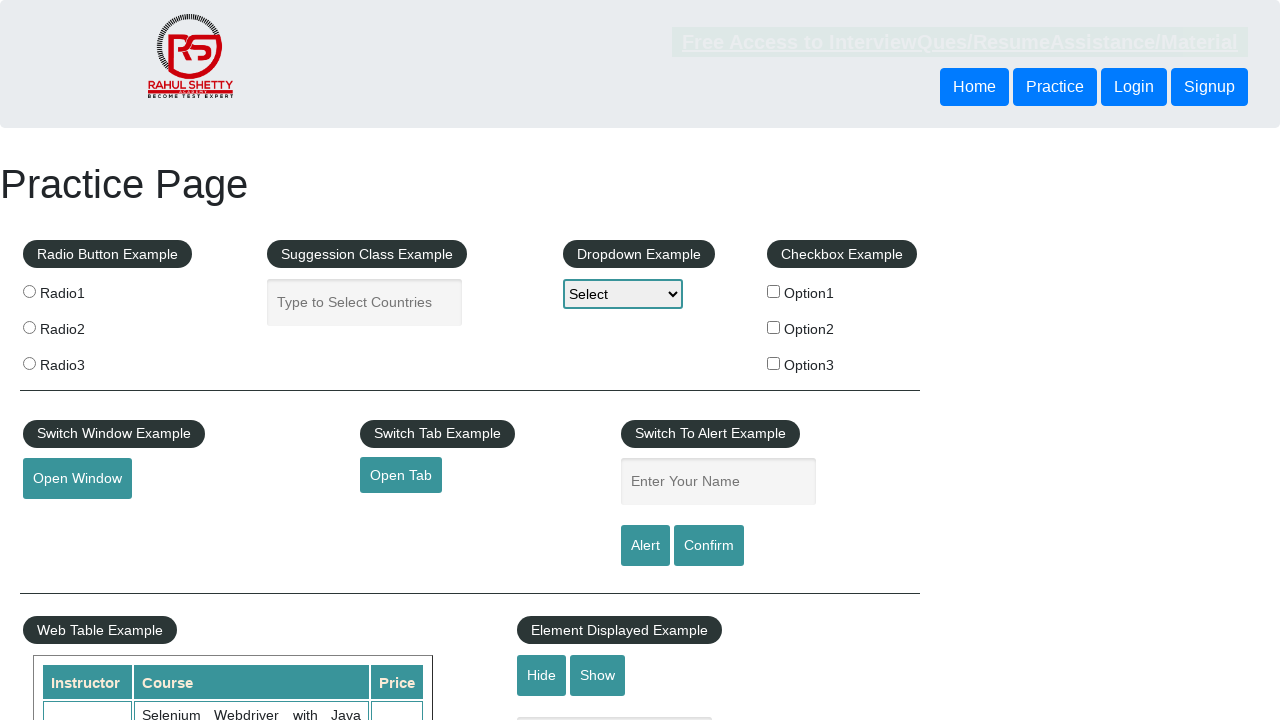

Located all table rows in second column
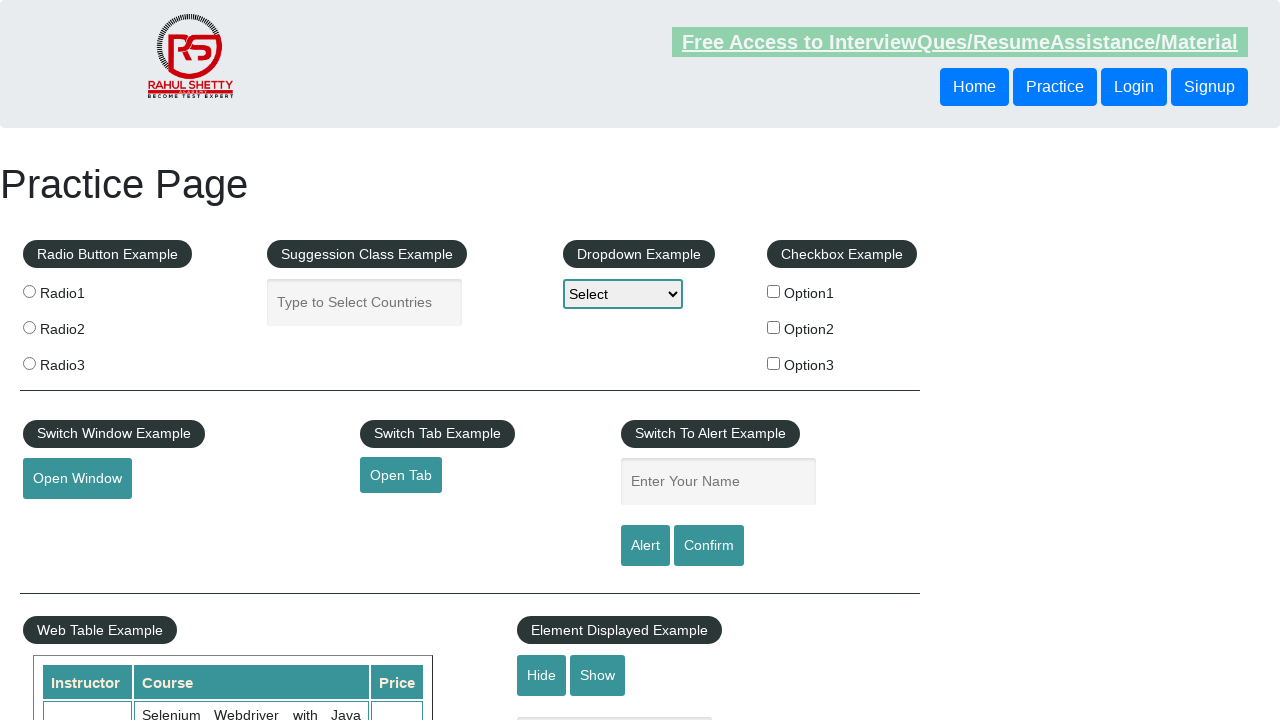

Found Python row at index 7
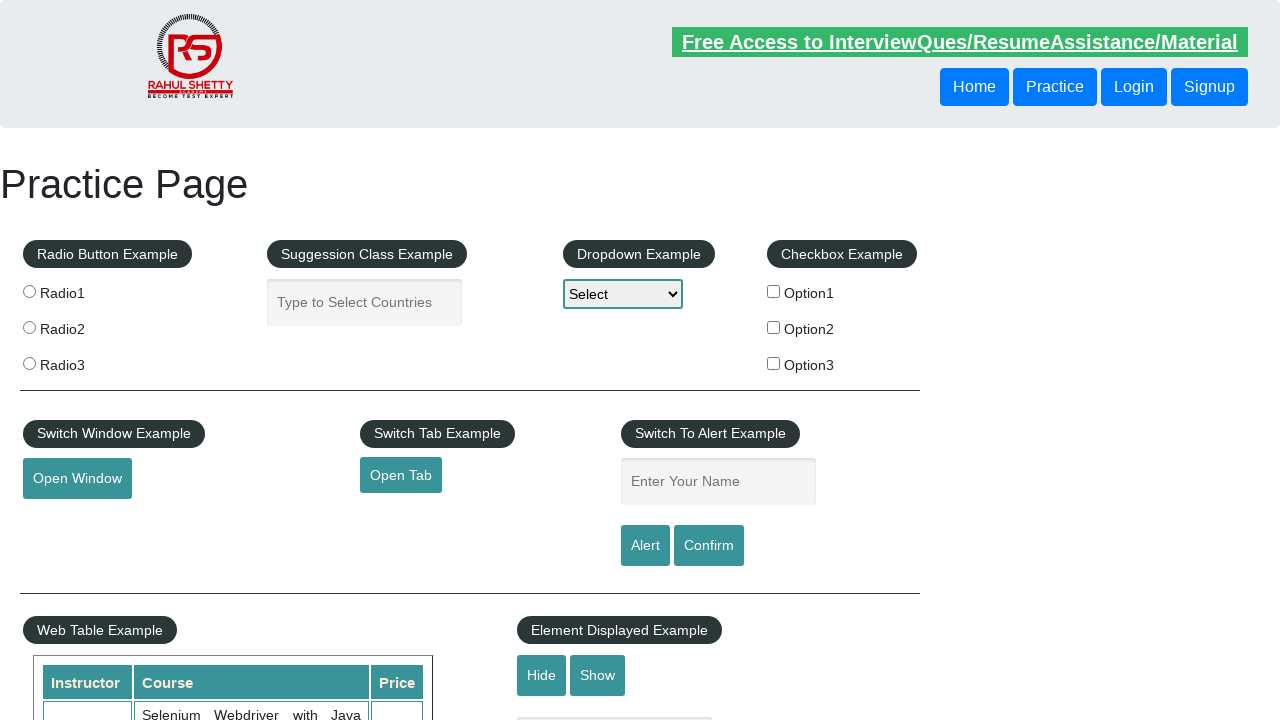

Located price cell for Python row using XPath
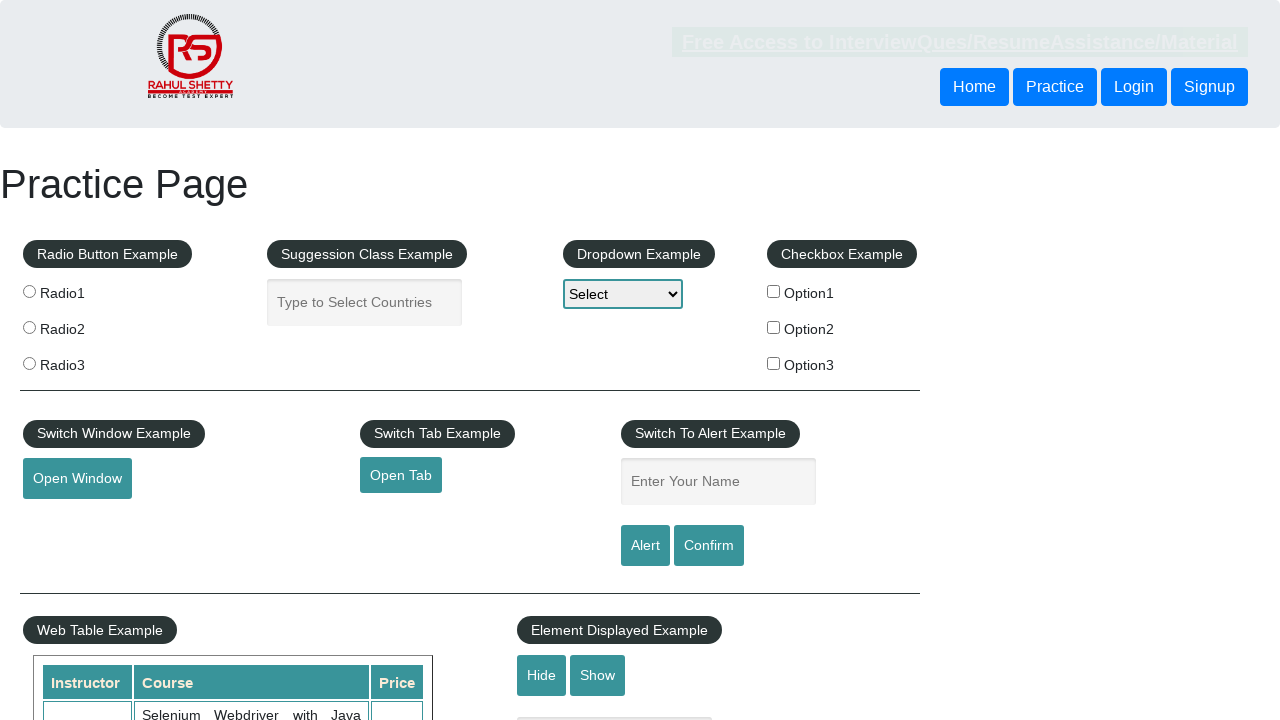

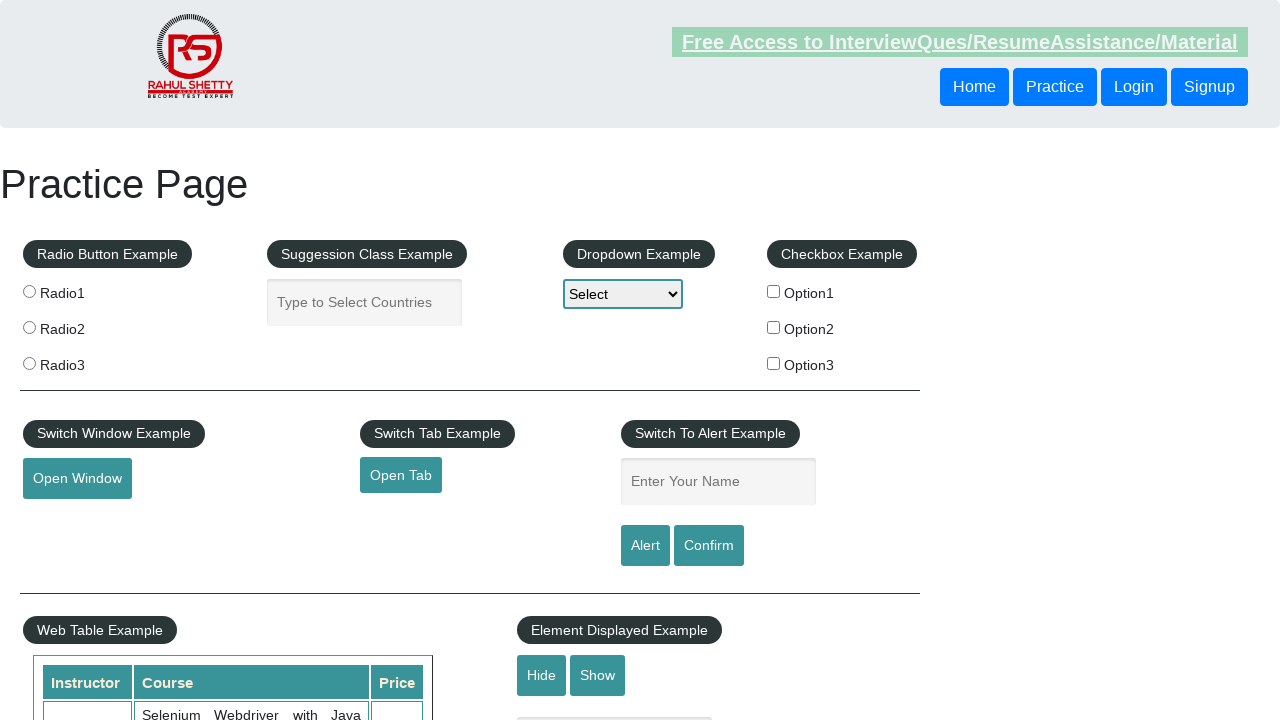